Tests static dropdown selection functionality by selecting options using different methods (by index, visible text, and value)

Starting URL: https://rahulshettyacademy.com/dropdownsPractise/

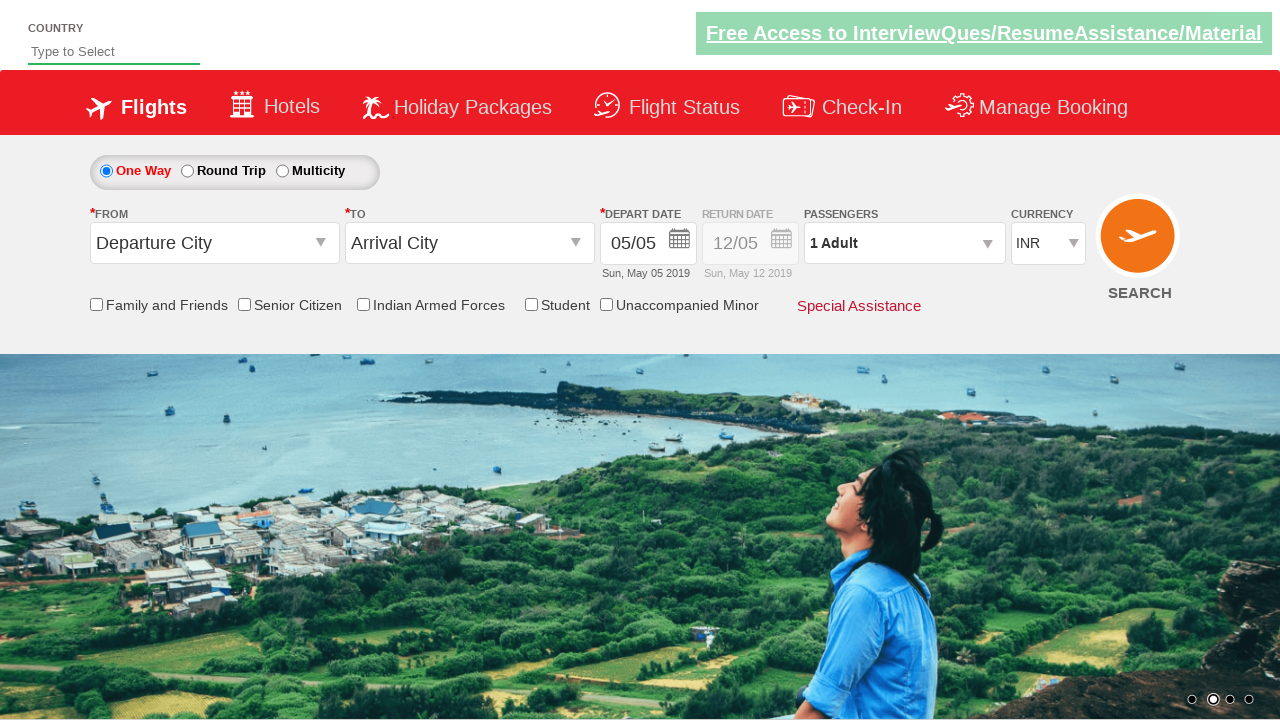

Selected USD from dropdown using index 3 on #ctl00_mainContent_DropDownListCurrency
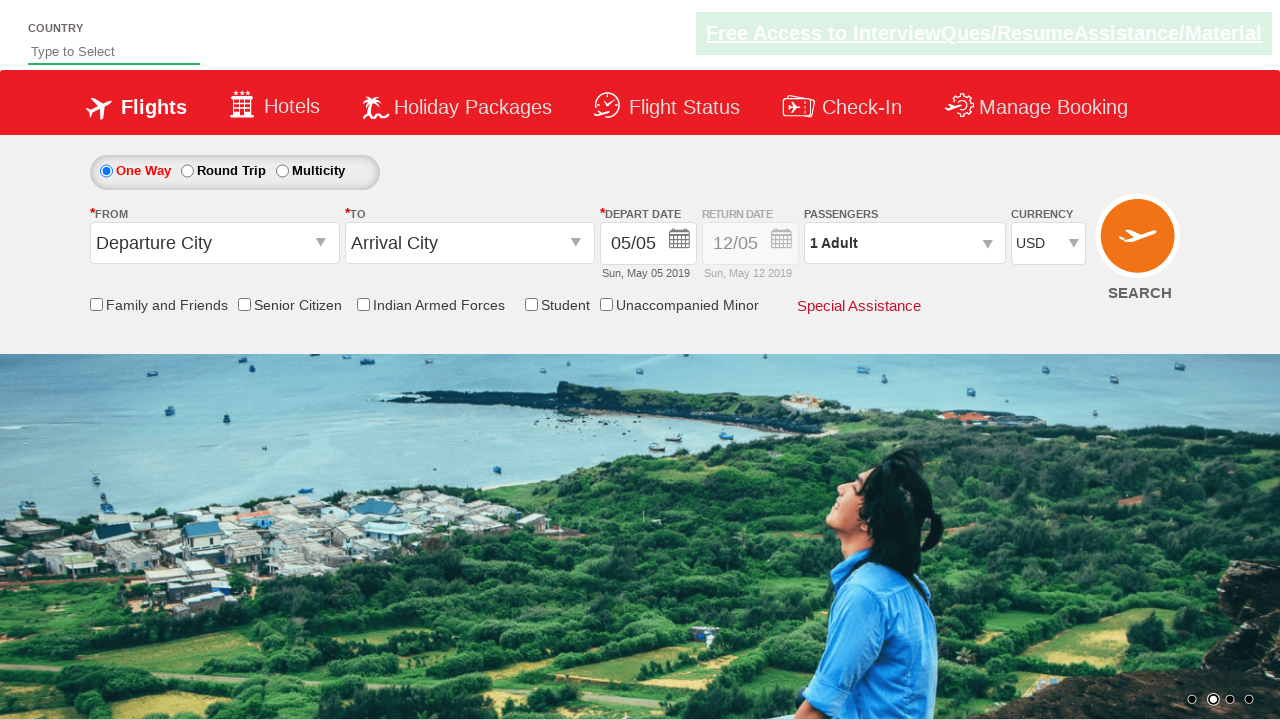

Selected AED from dropdown using visible text on #ctl00_mainContent_DropDownListCurrency
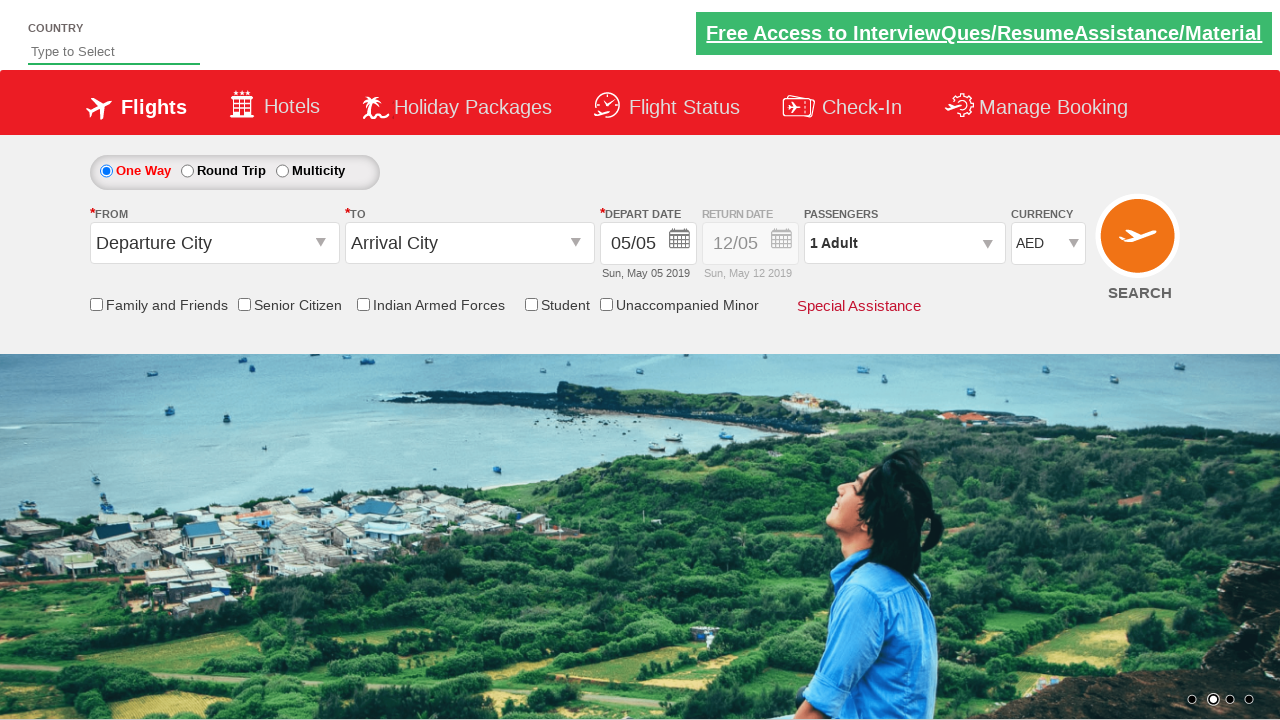

Selected INR from dropdown using value attribute on #ctl00_mainContent_DropDownListCurrency
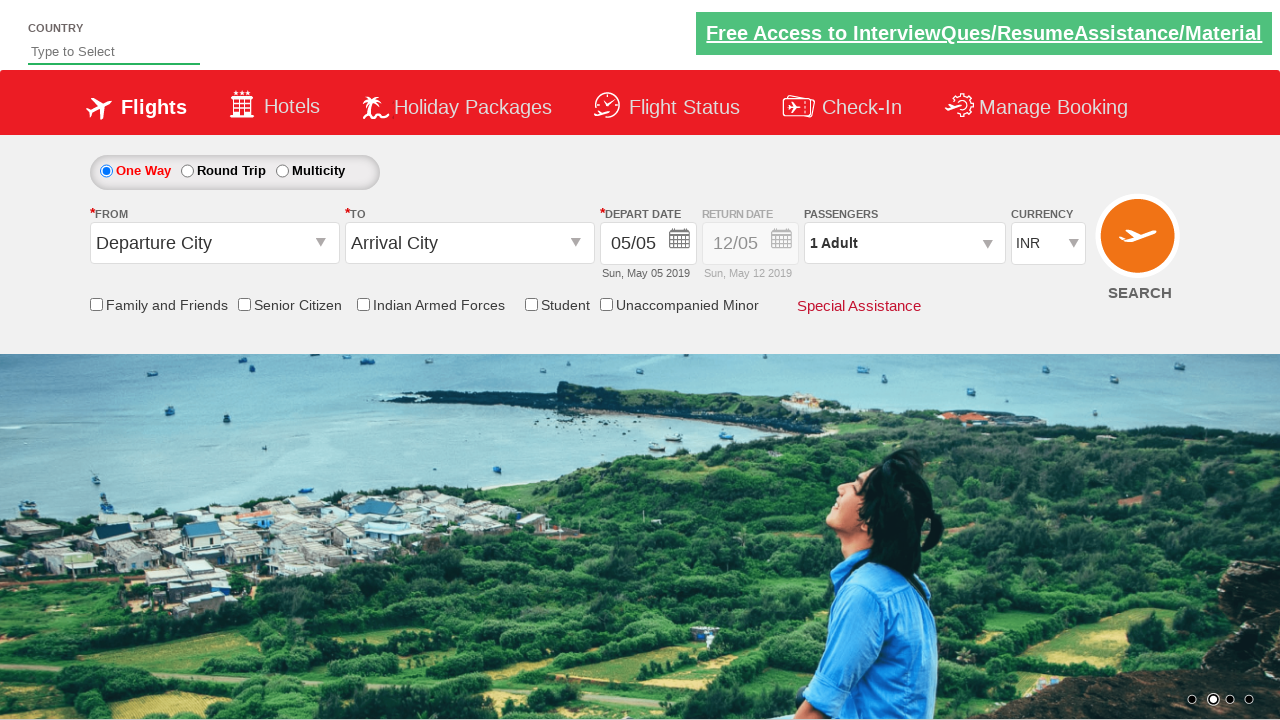

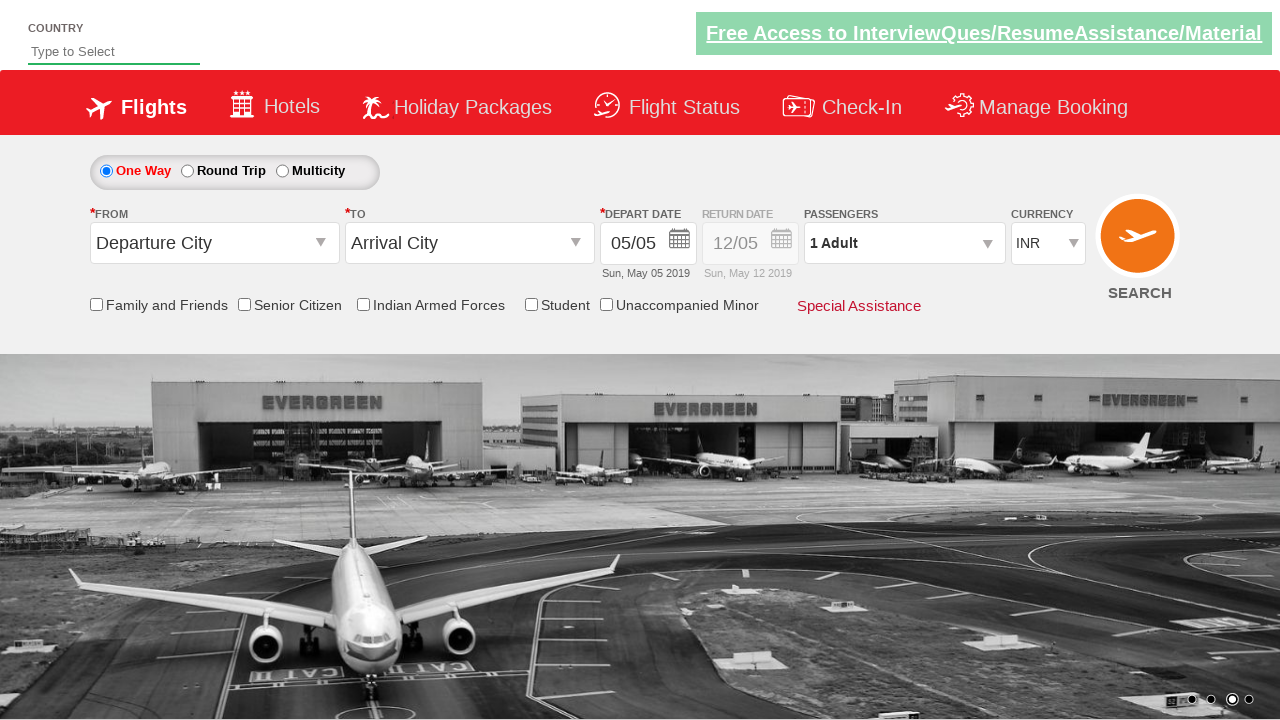